Solves a mathematical puzzle by extracting a value from an image attribute, calculating a result, and submitting it through a form with checkbox and radiobutton selections

Starting URL: http://suninjuly.github.io/get_attribute.html

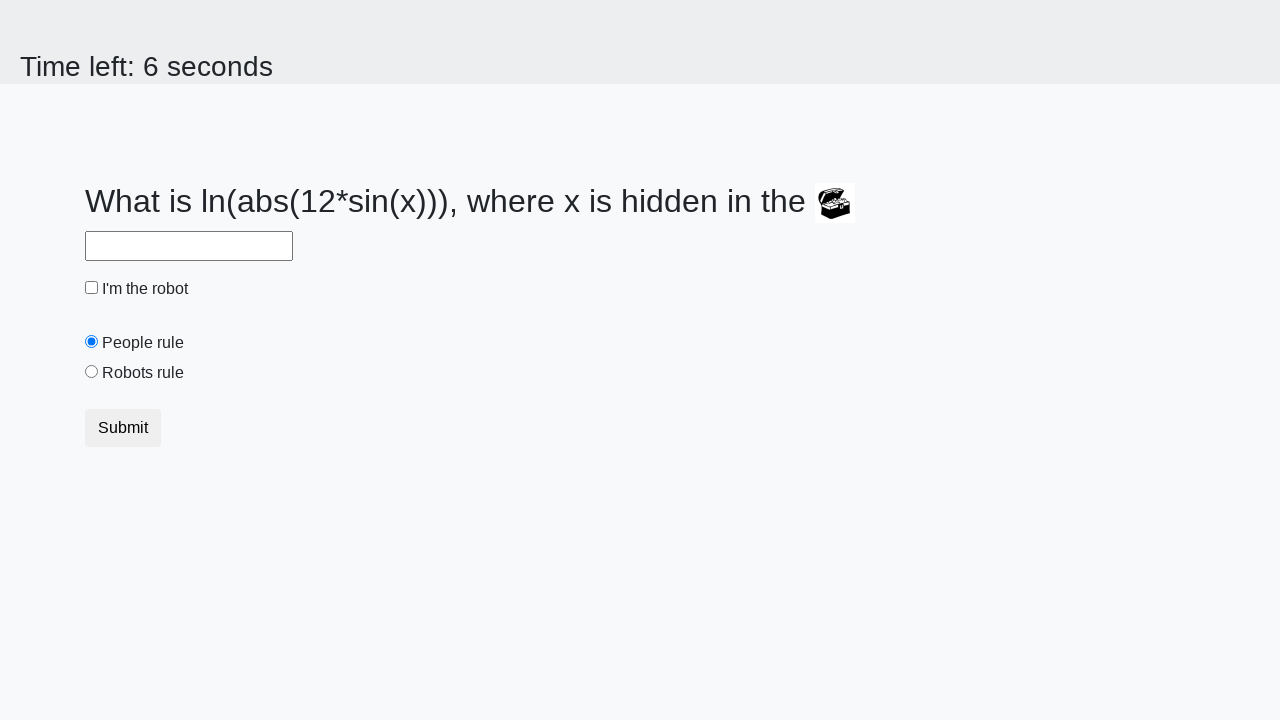

Located treasure image element
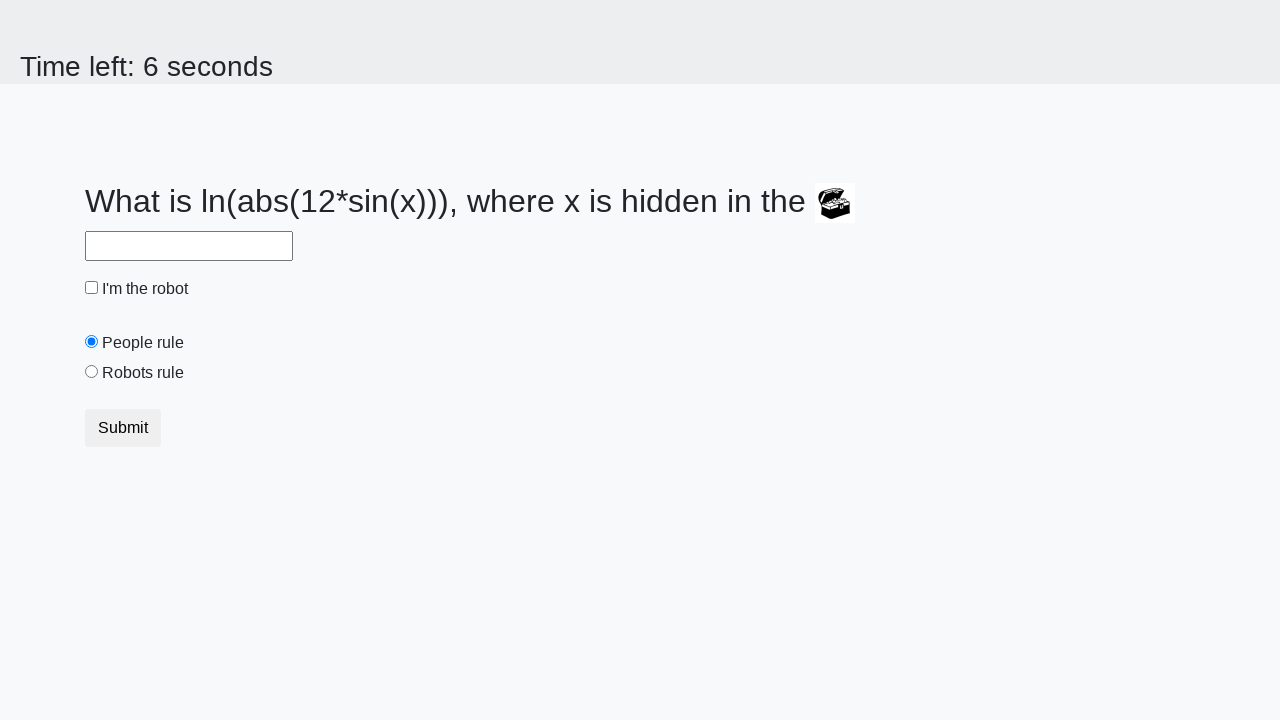

Extracted valuex attribute from treasure image
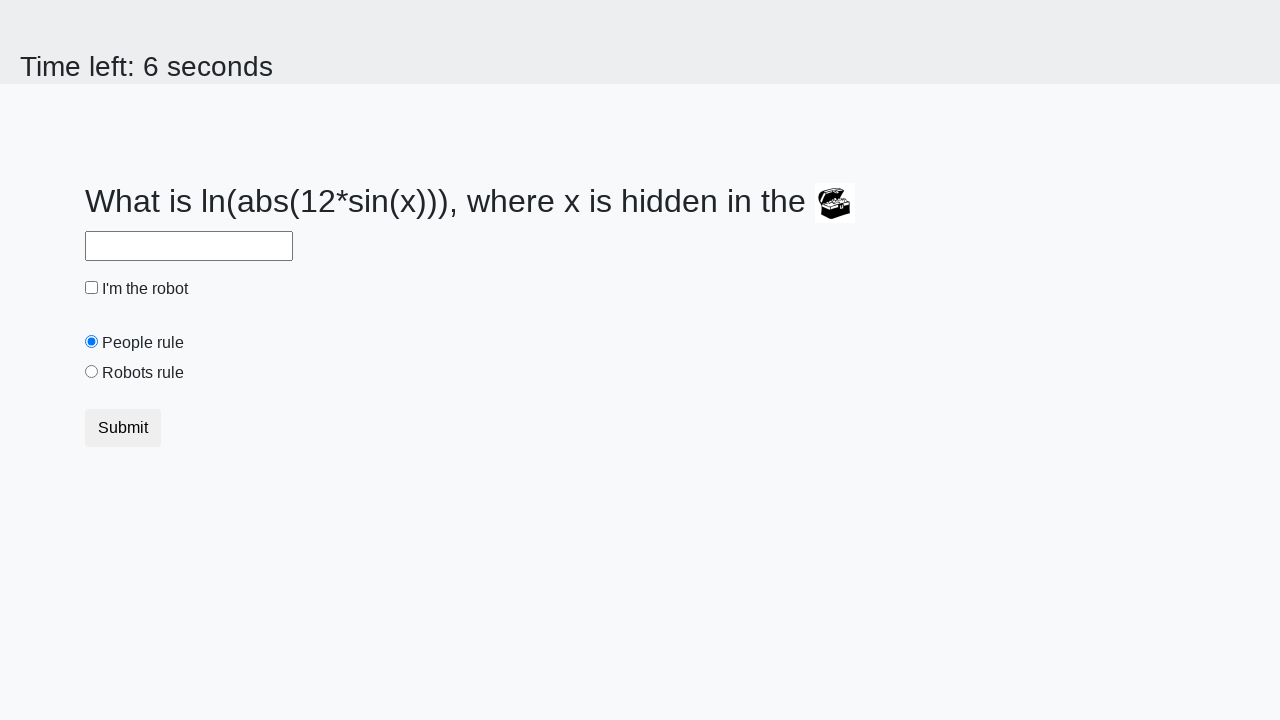

Calculated result using mathematical formula: 2.461212531409222
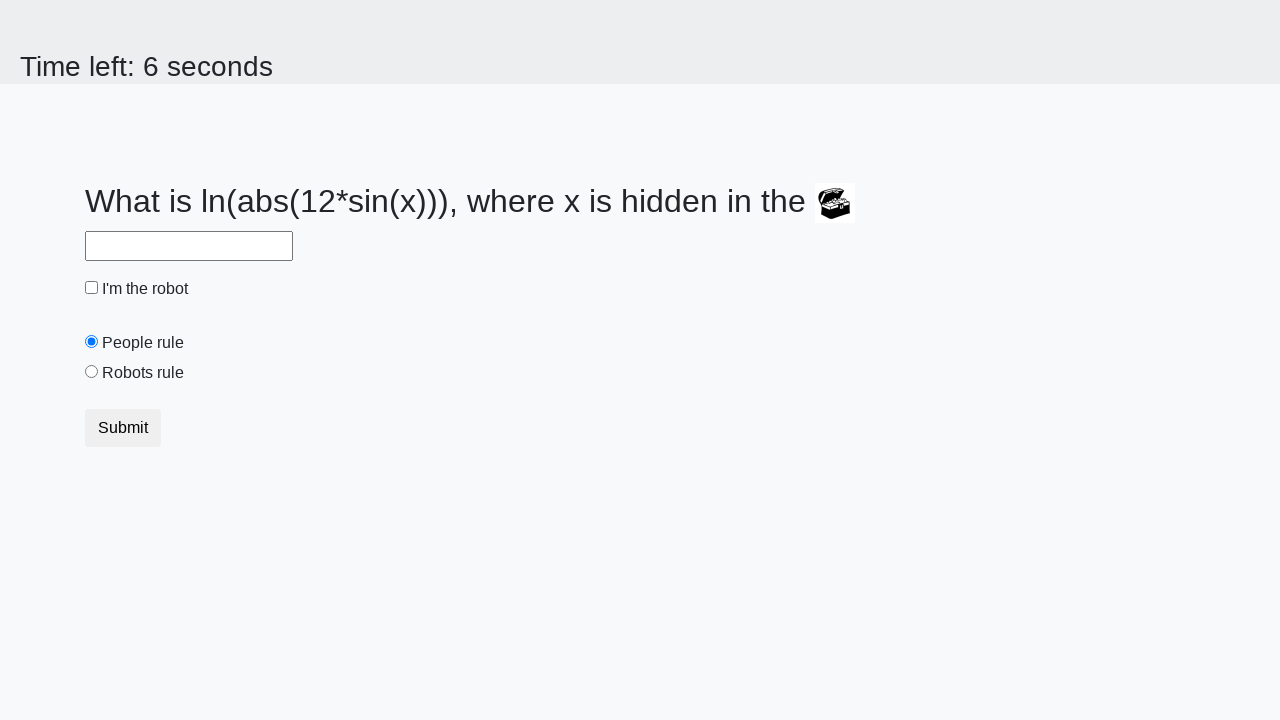

Filled answer field with calculated result on #answer
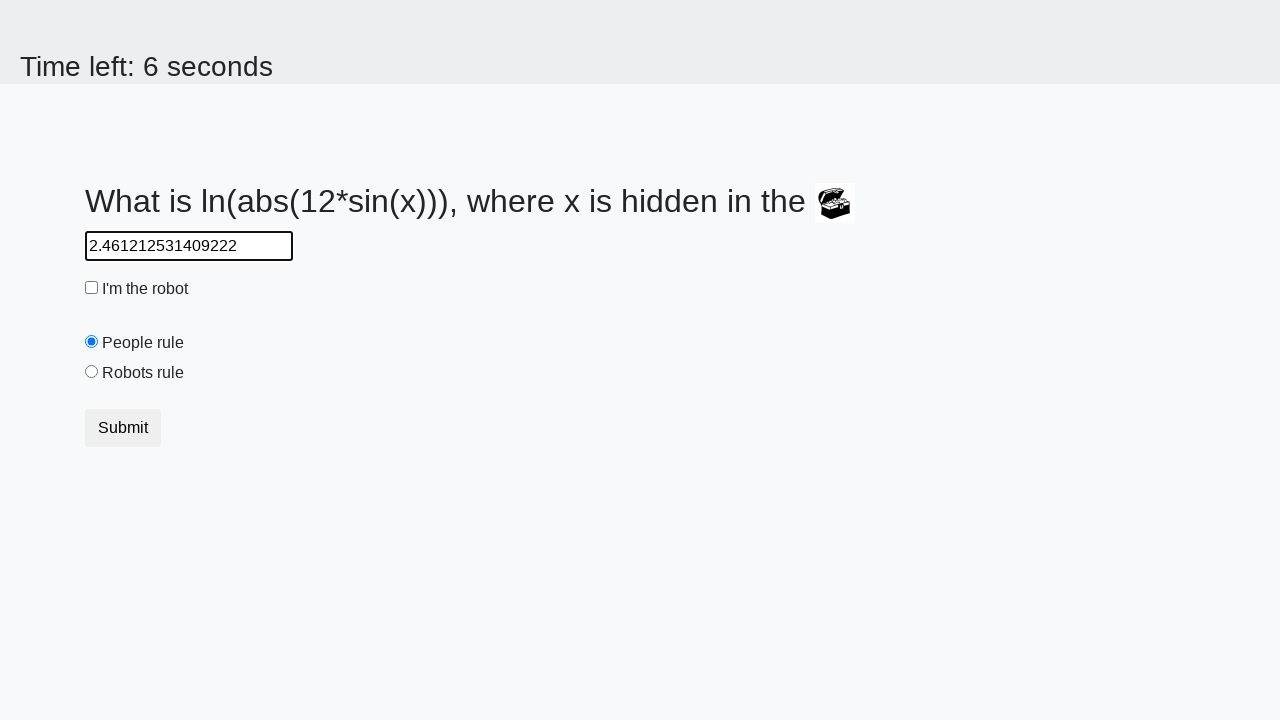

Clicked robot checkbox to enable it at (92, 288) on #robotCheckbox
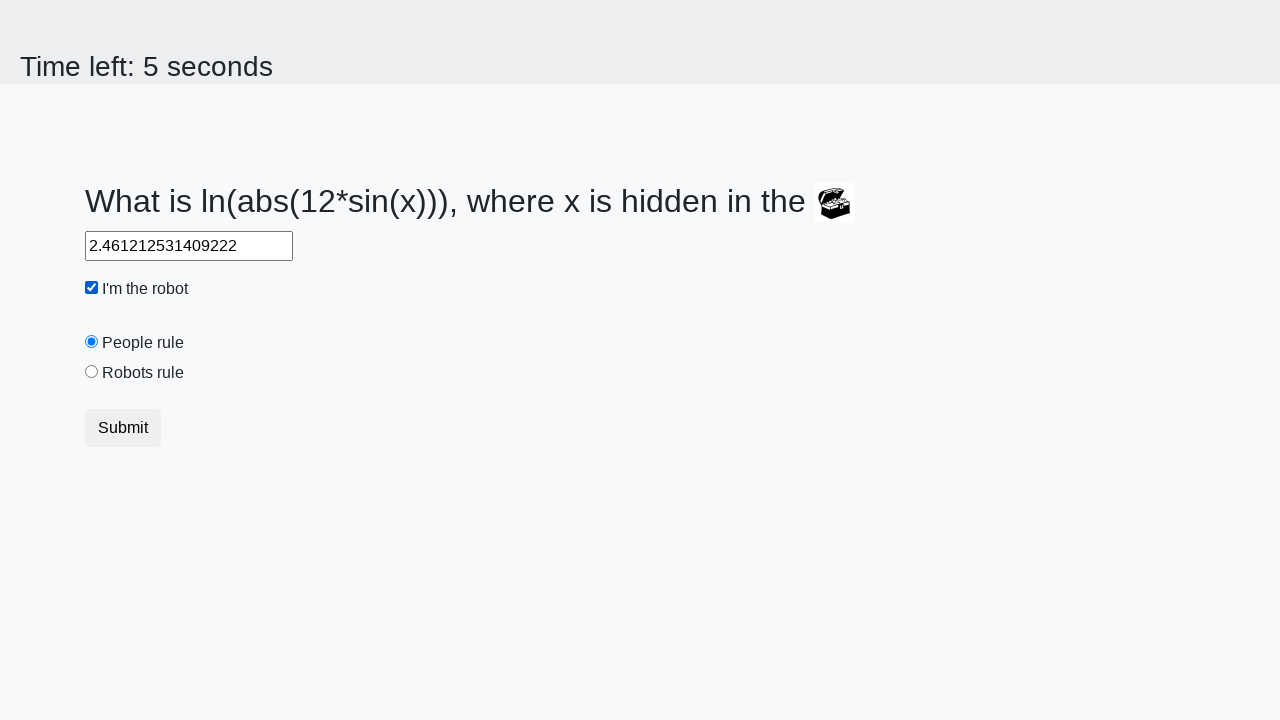

Selected robots rule radiobutton at (92, 372) on #robotsRule
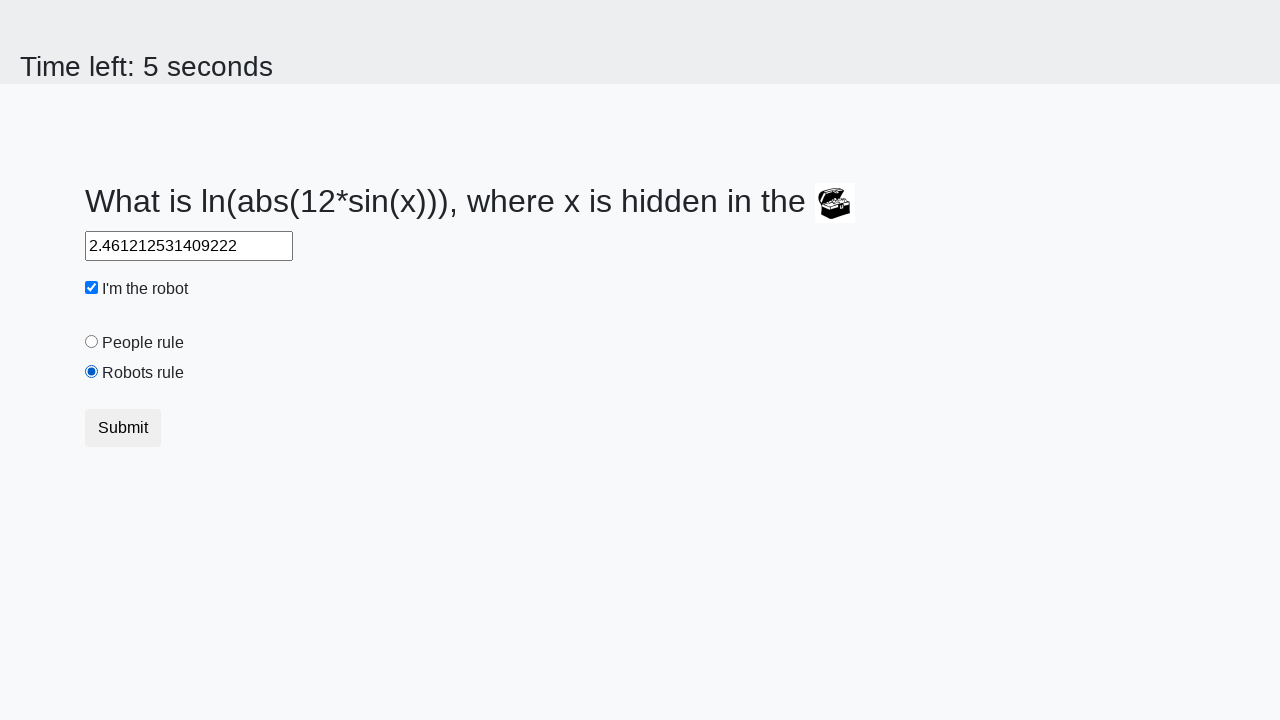

Clicked submit button to complete puzzle at (123, 428) on text=Submit
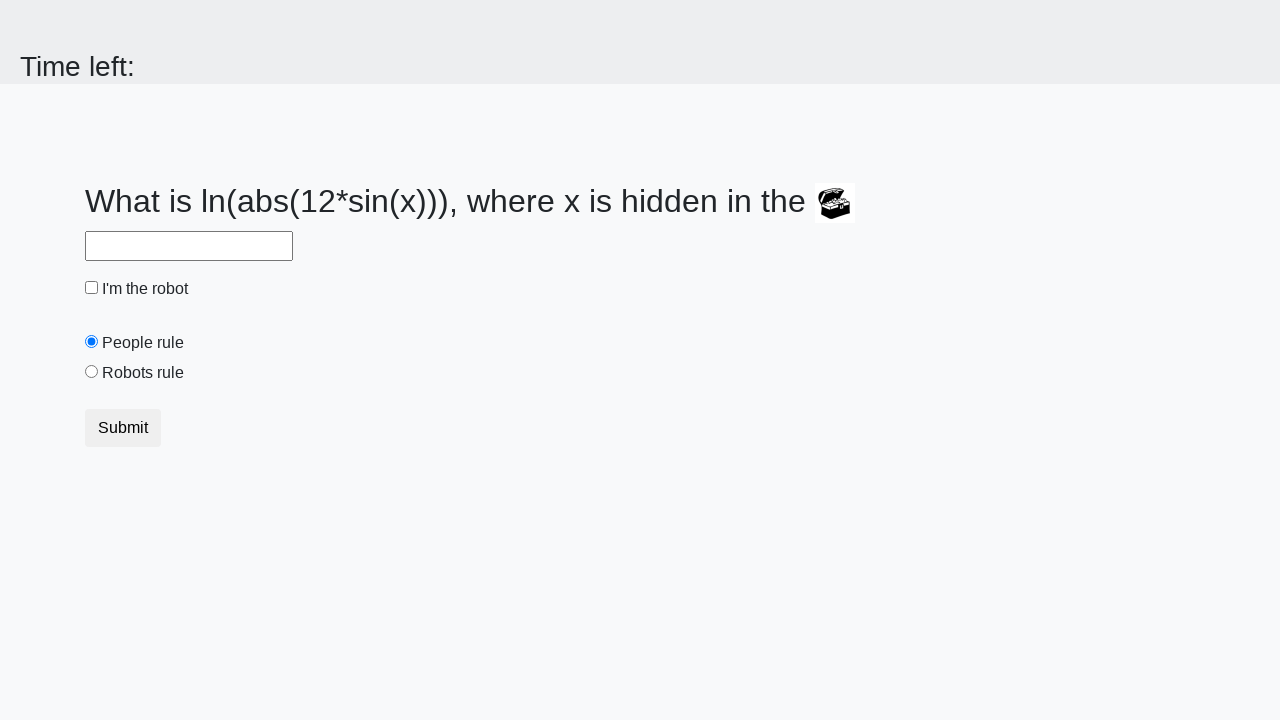

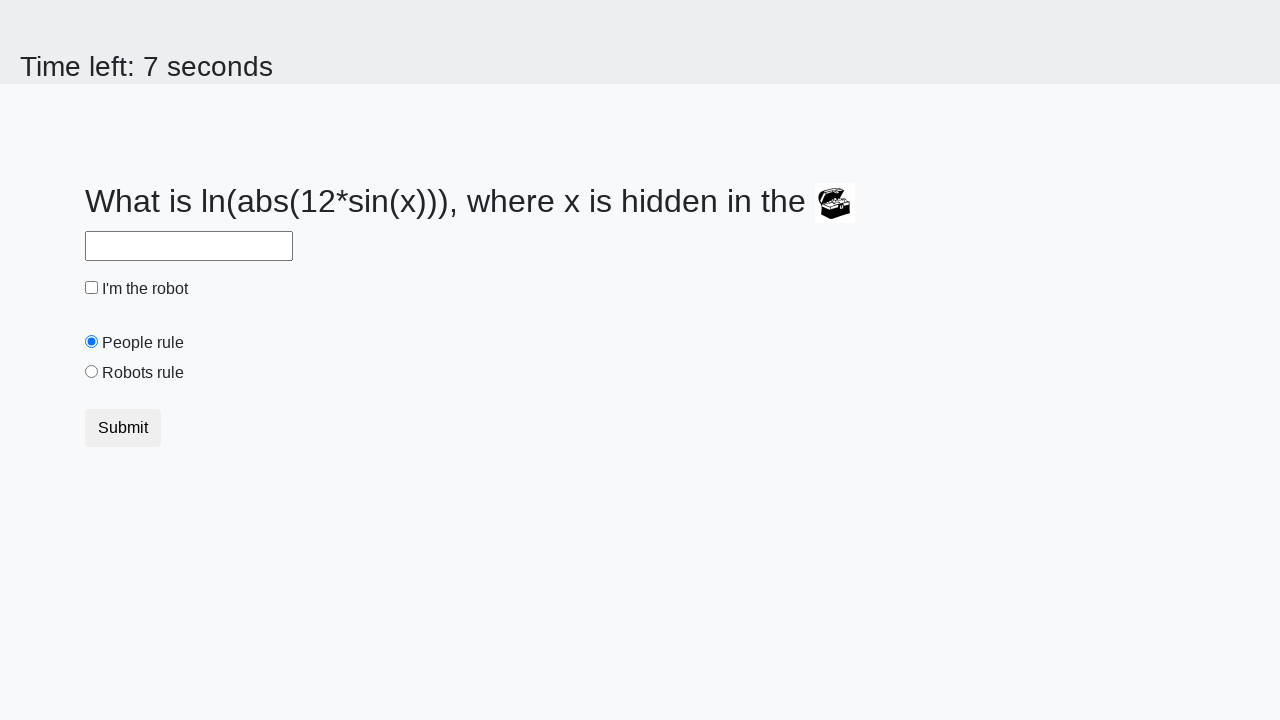